Tests double-click functionality on the jQuery dblclick documentation page by switching to an iframe and performing multiple double-click actions on a div element.

Starting URL: https://api.jquery.com/dblclick/

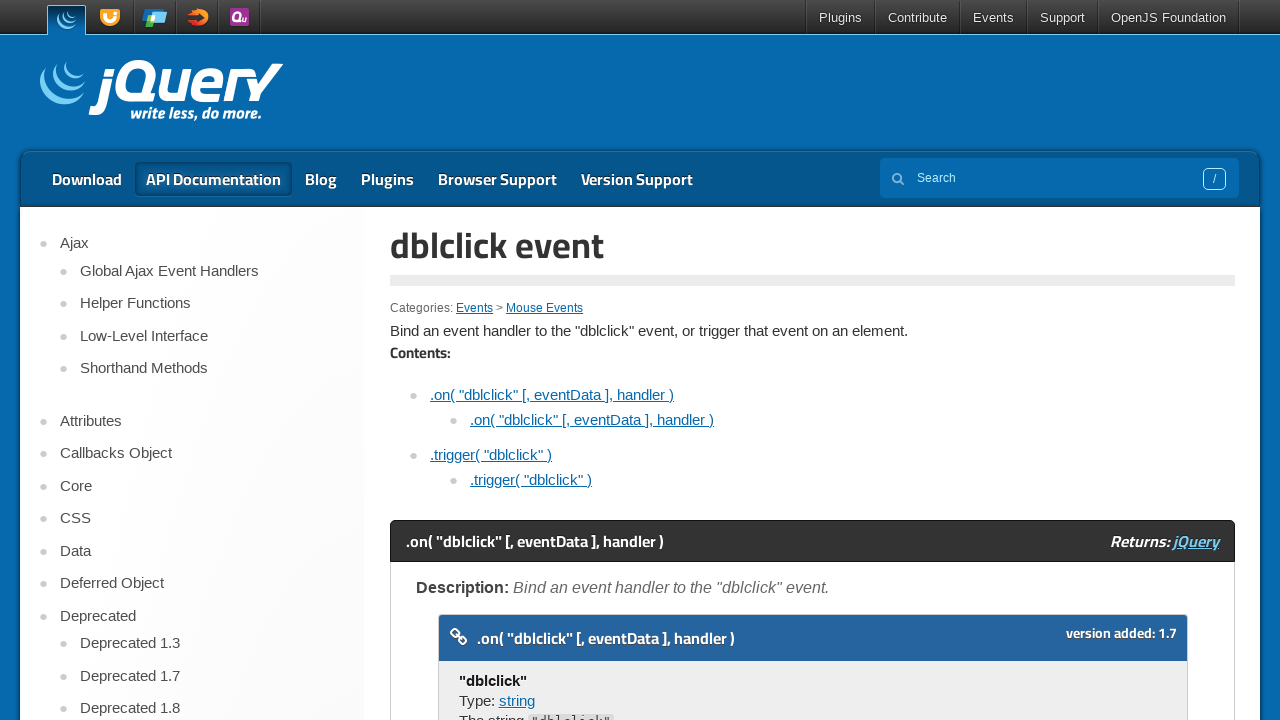

Set viewport size to 1920x1080
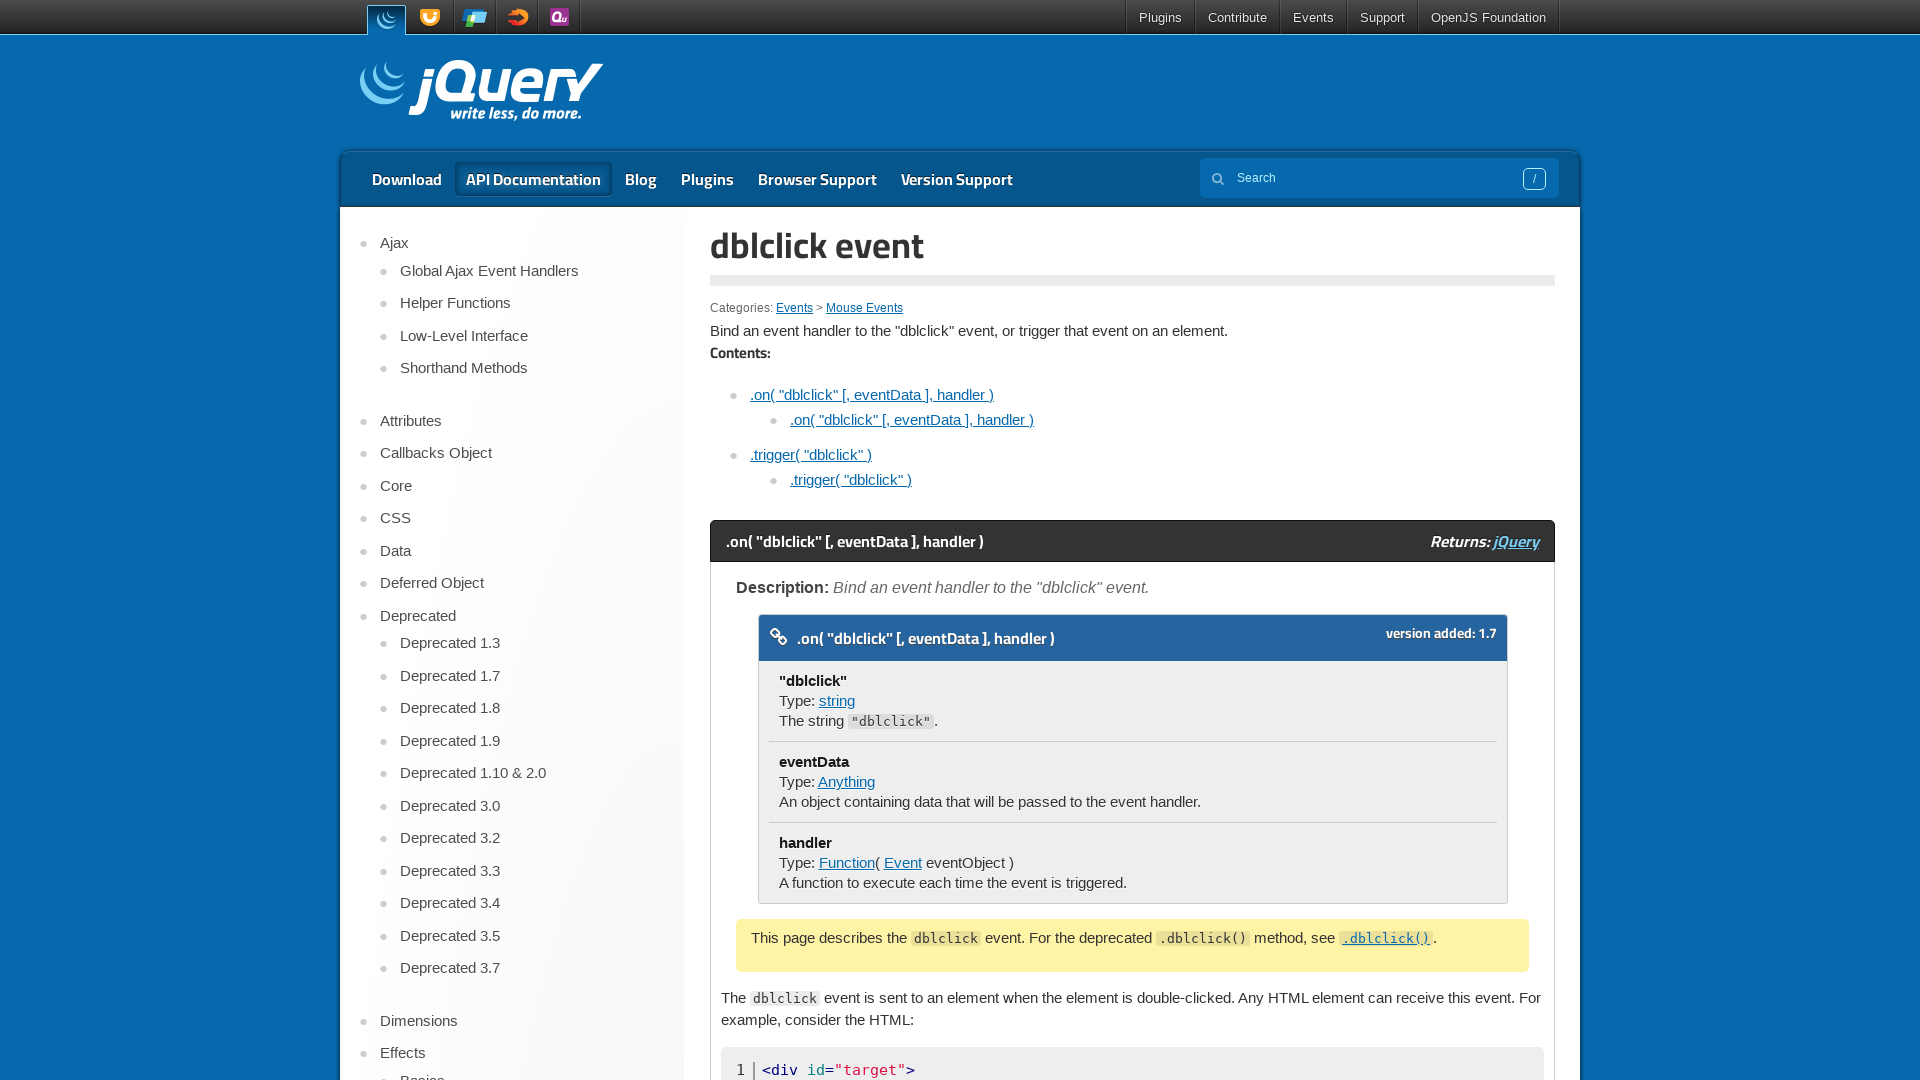

Located the first iframe on the page
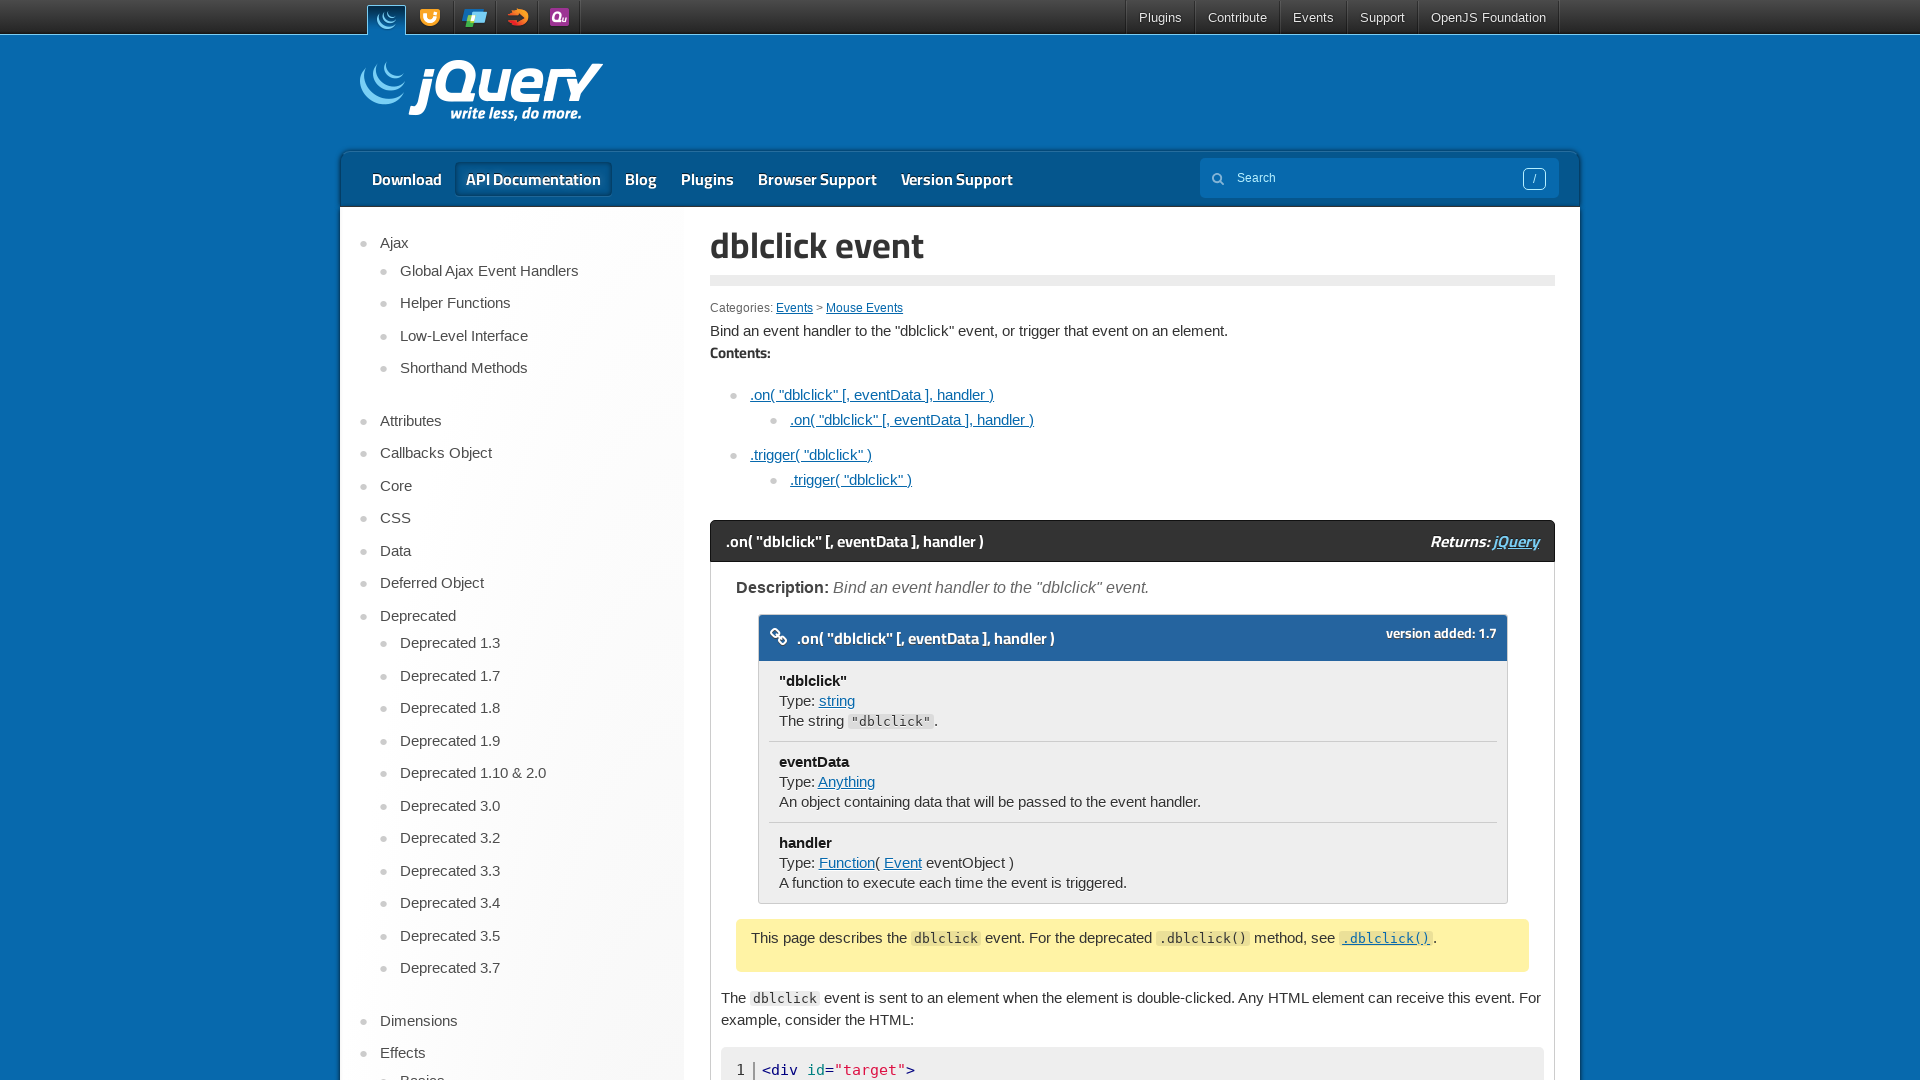

Located the div element inside the iframe
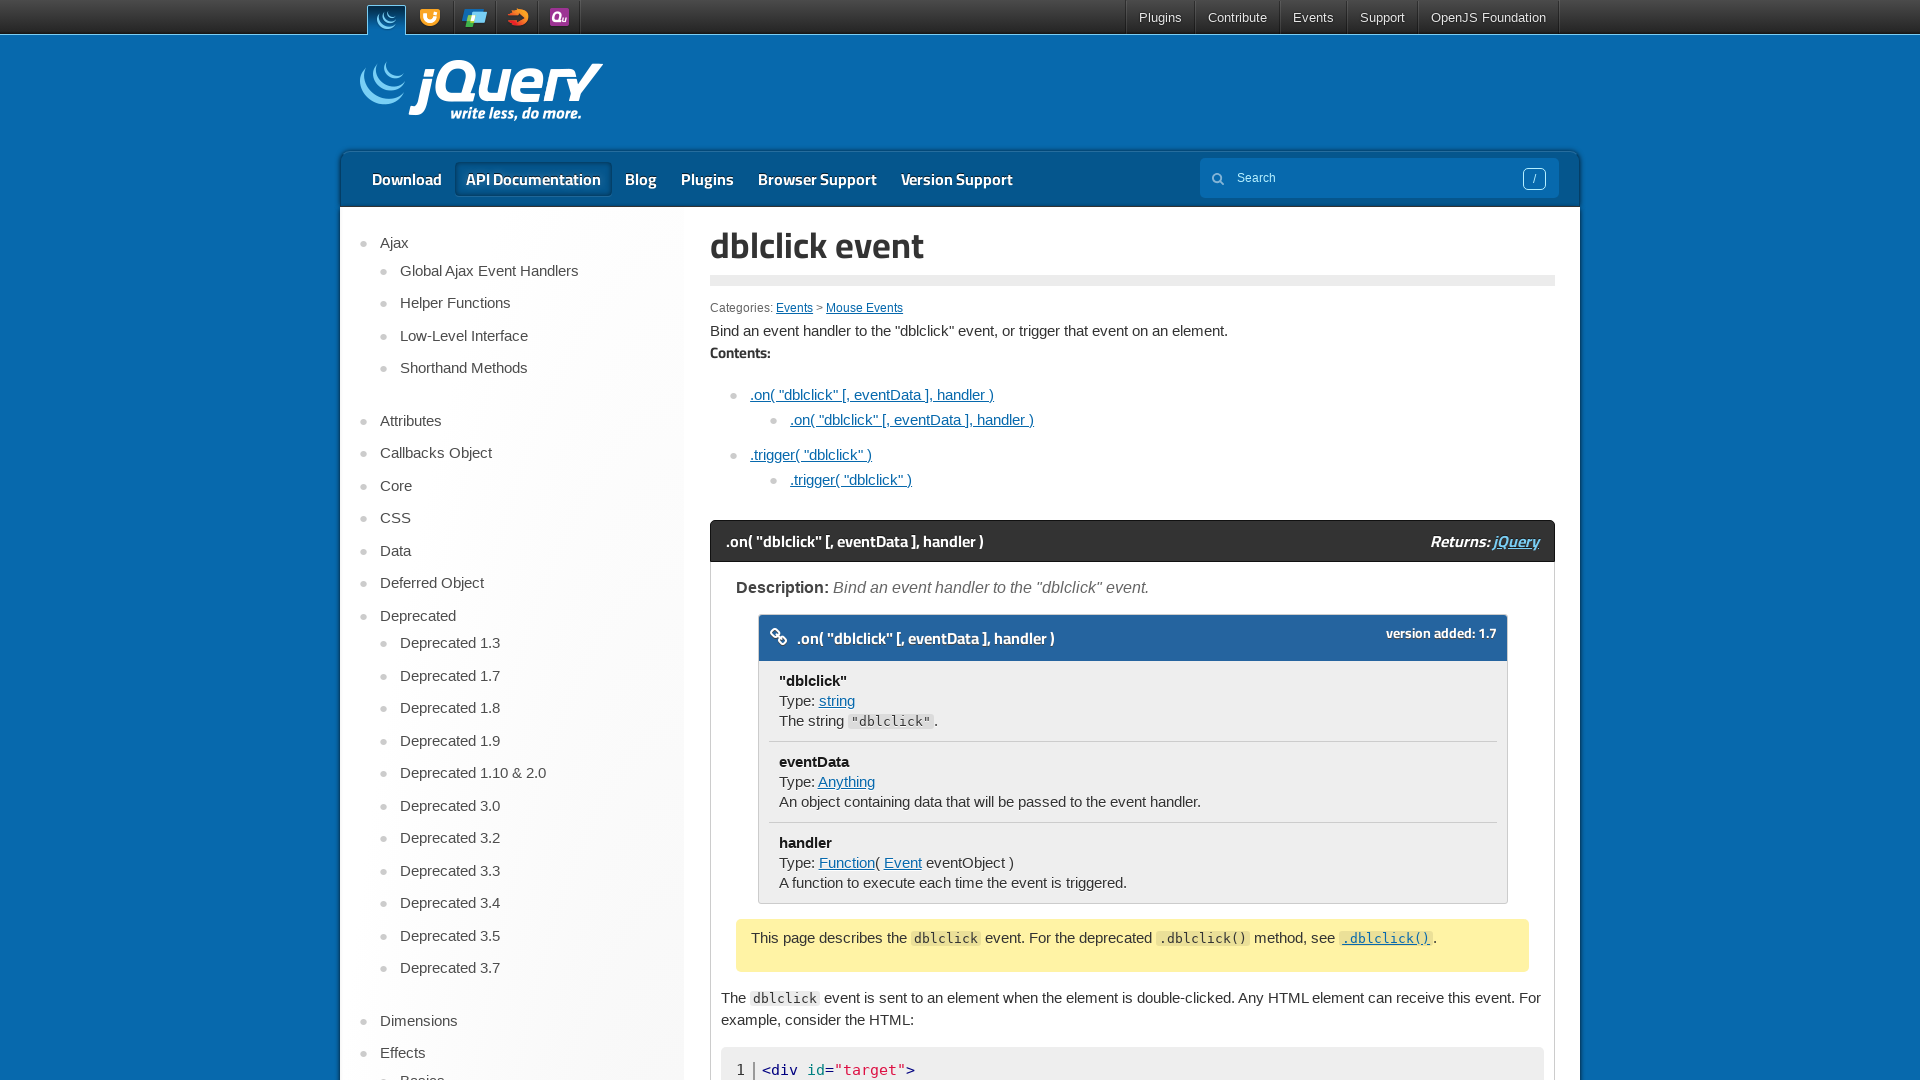

Waited for div element to become visible
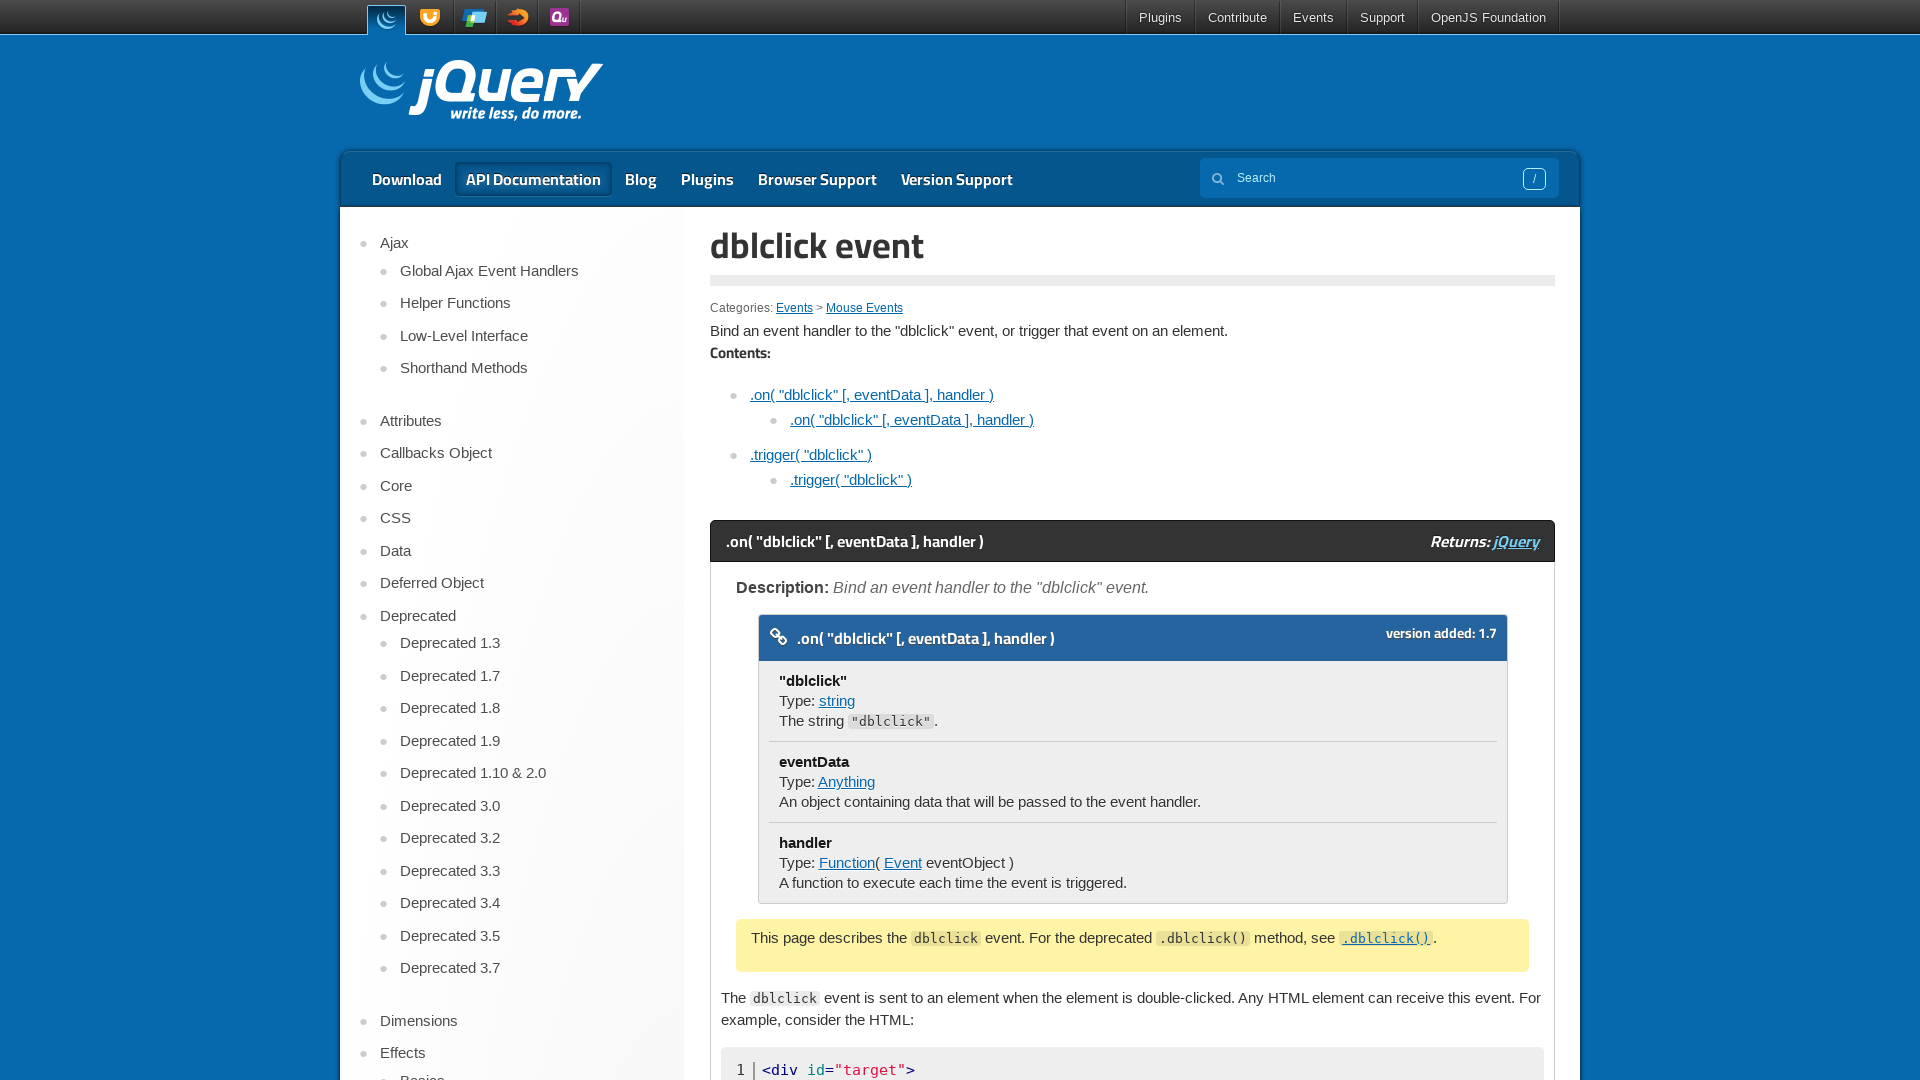

Performed first double-click on the div element at (798, 540) on iframe >> nth=0 >> internal:control=enter-frame >> xpath=//html//body//div
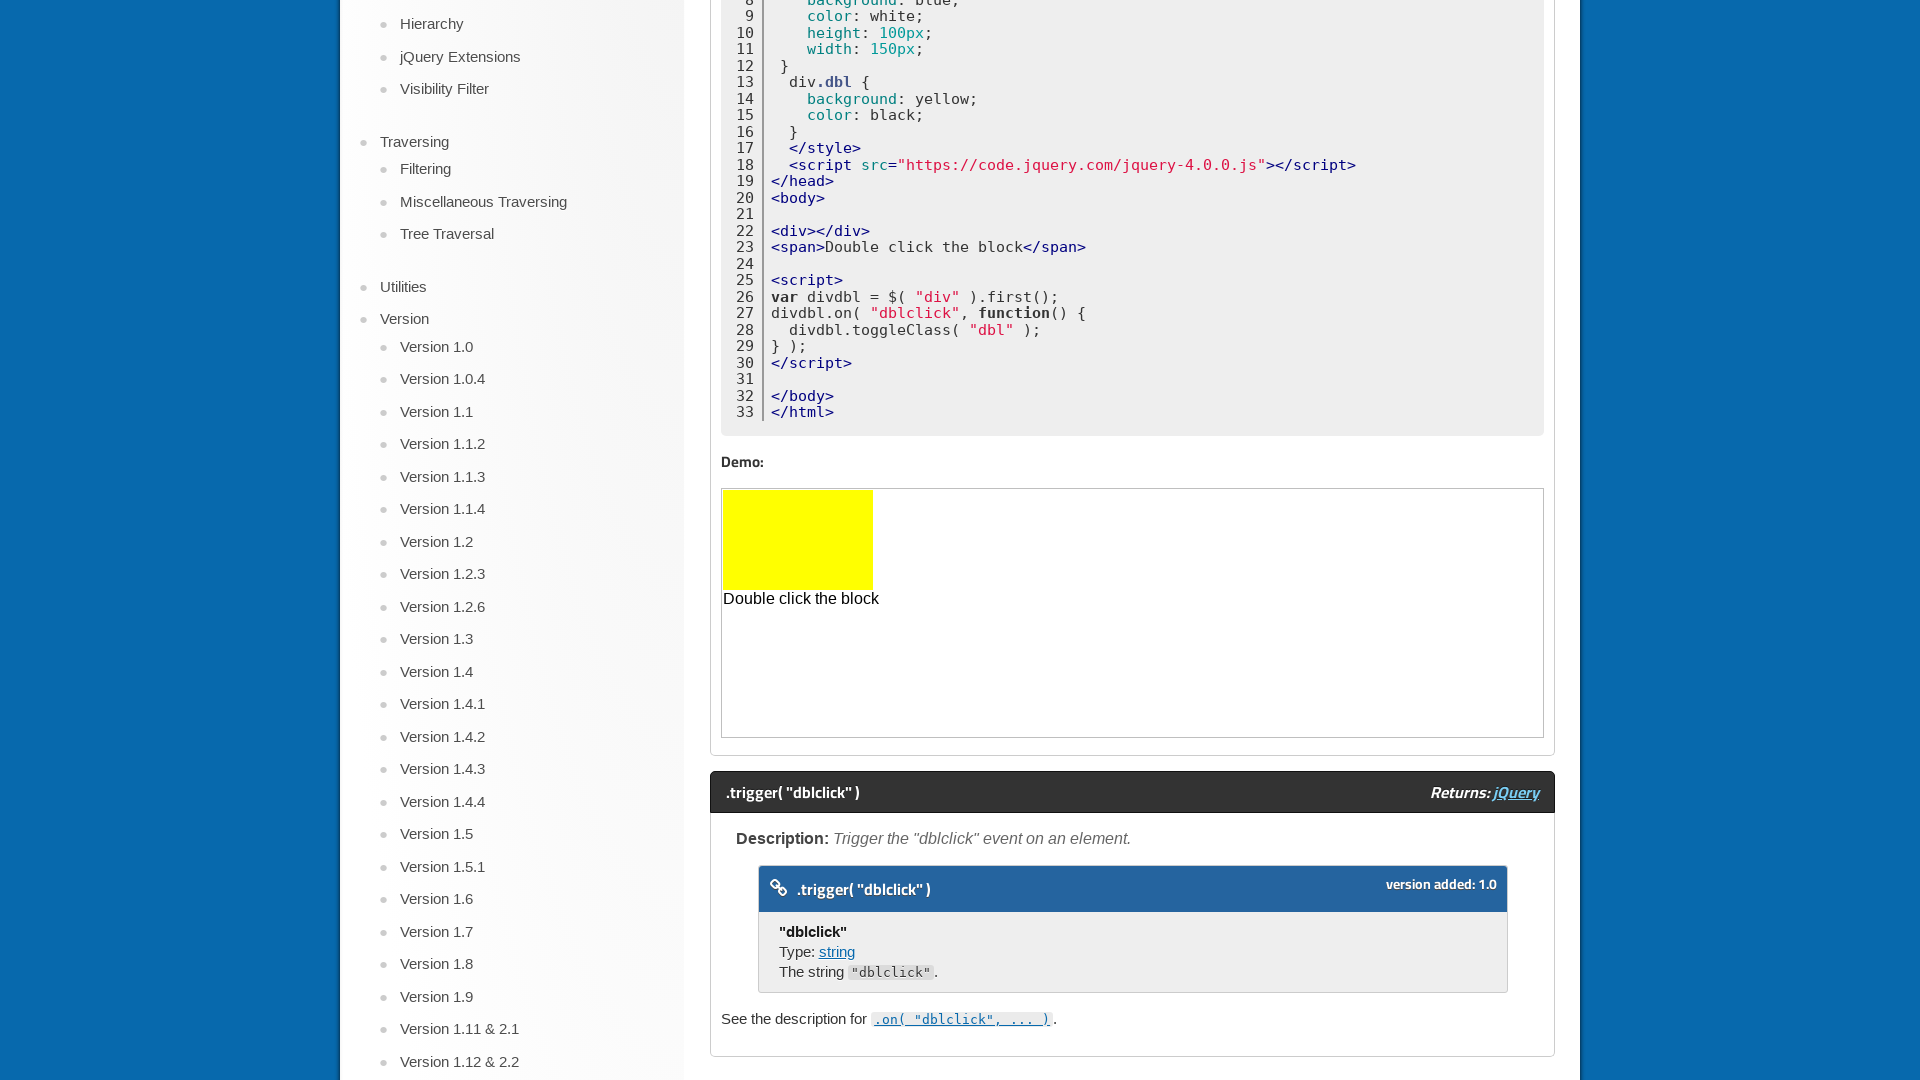

Performed second double-click on the div element at (798, 540) on iframe >> nth=0 >> internal:control=enter-frame >> xpath=//html//body//div
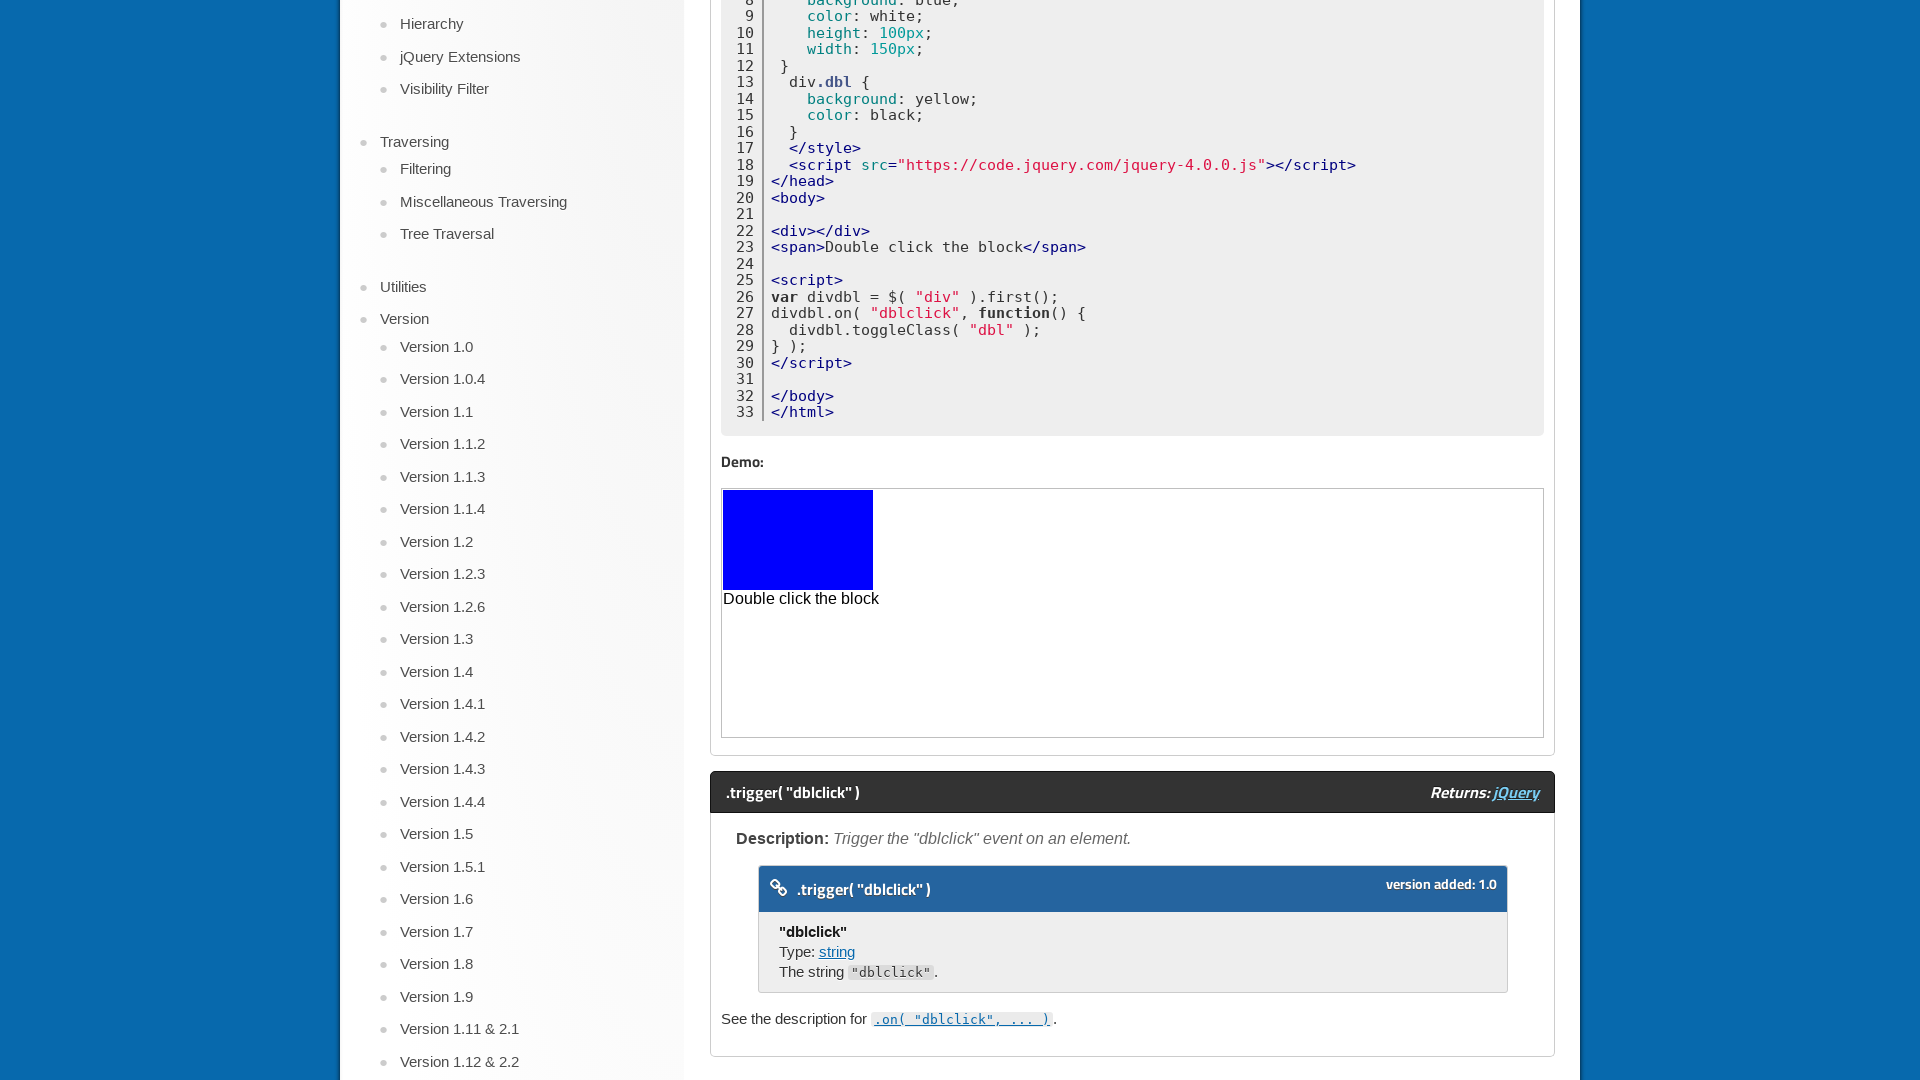

Performed third double-click on the div element at (798, 540) on iframe >> nth=0 >> internal:control=enter-frame >> xpath=//html//body//div
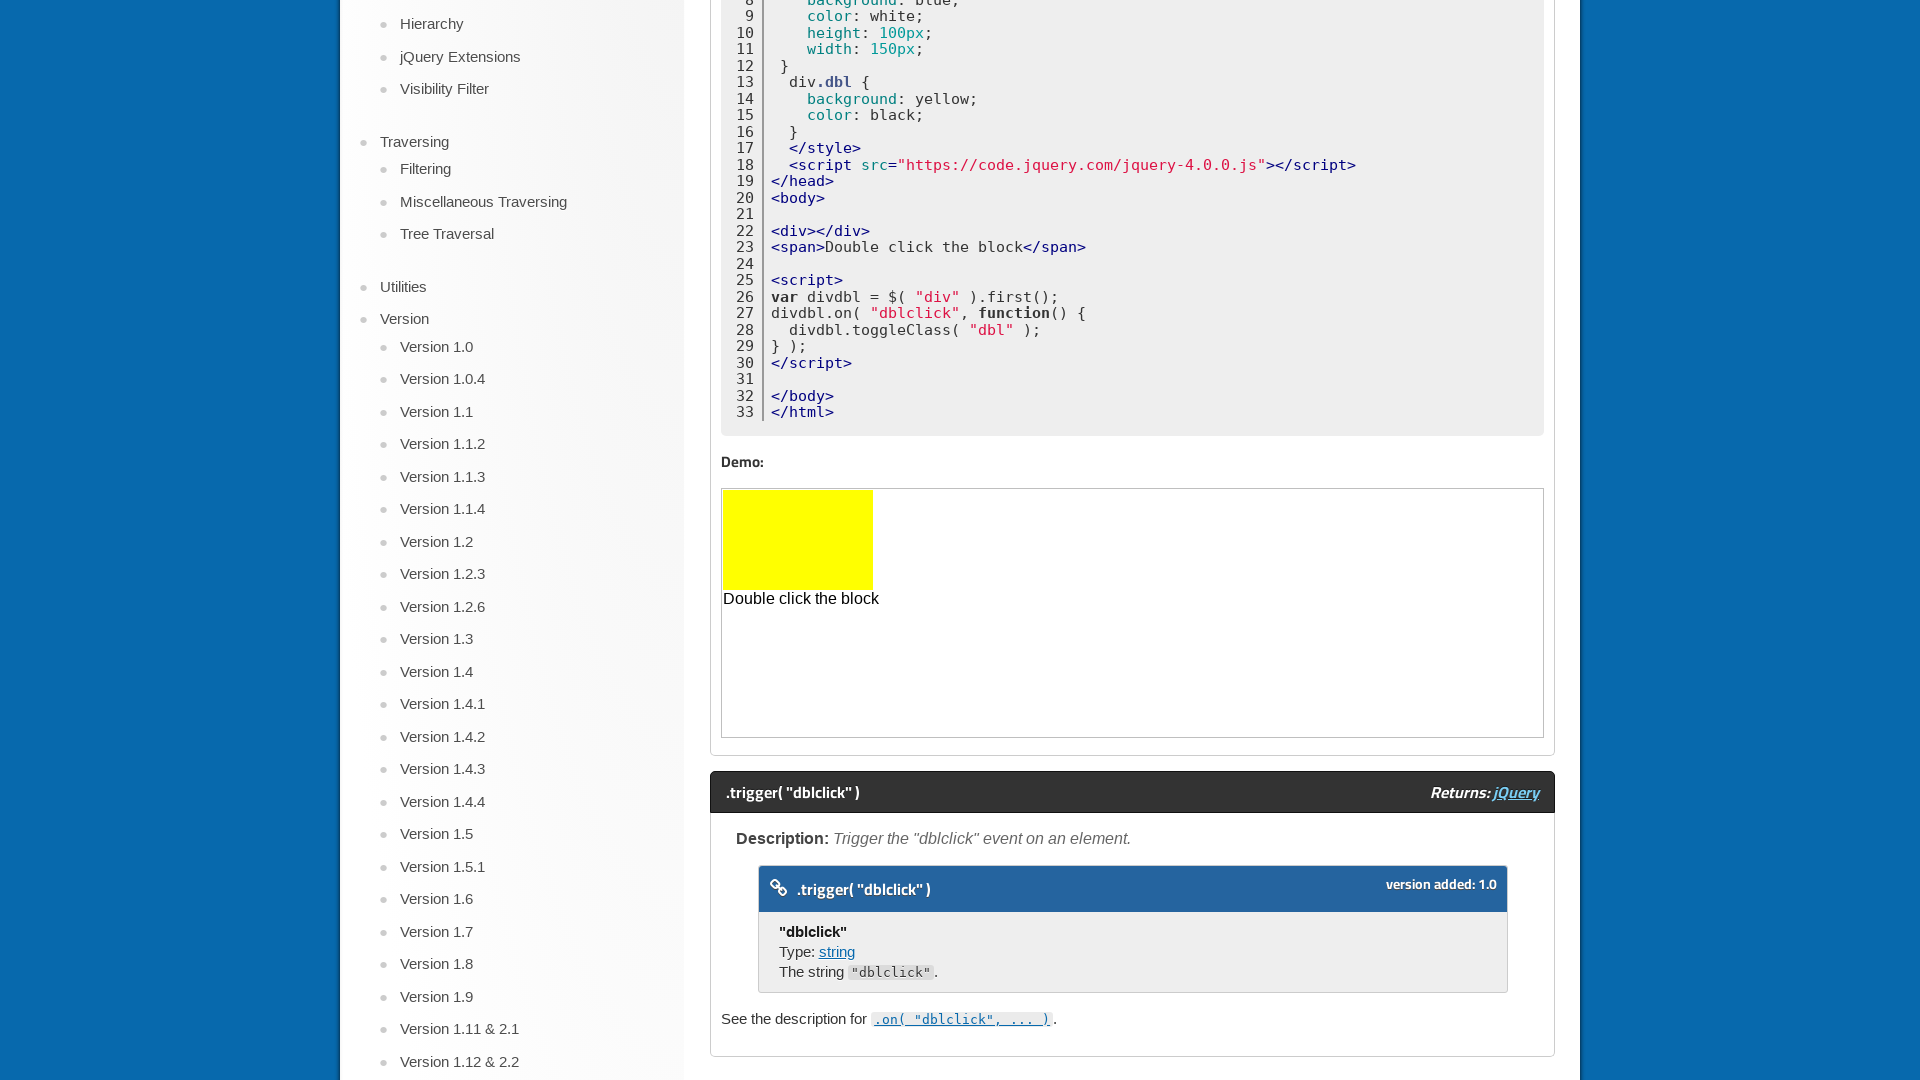

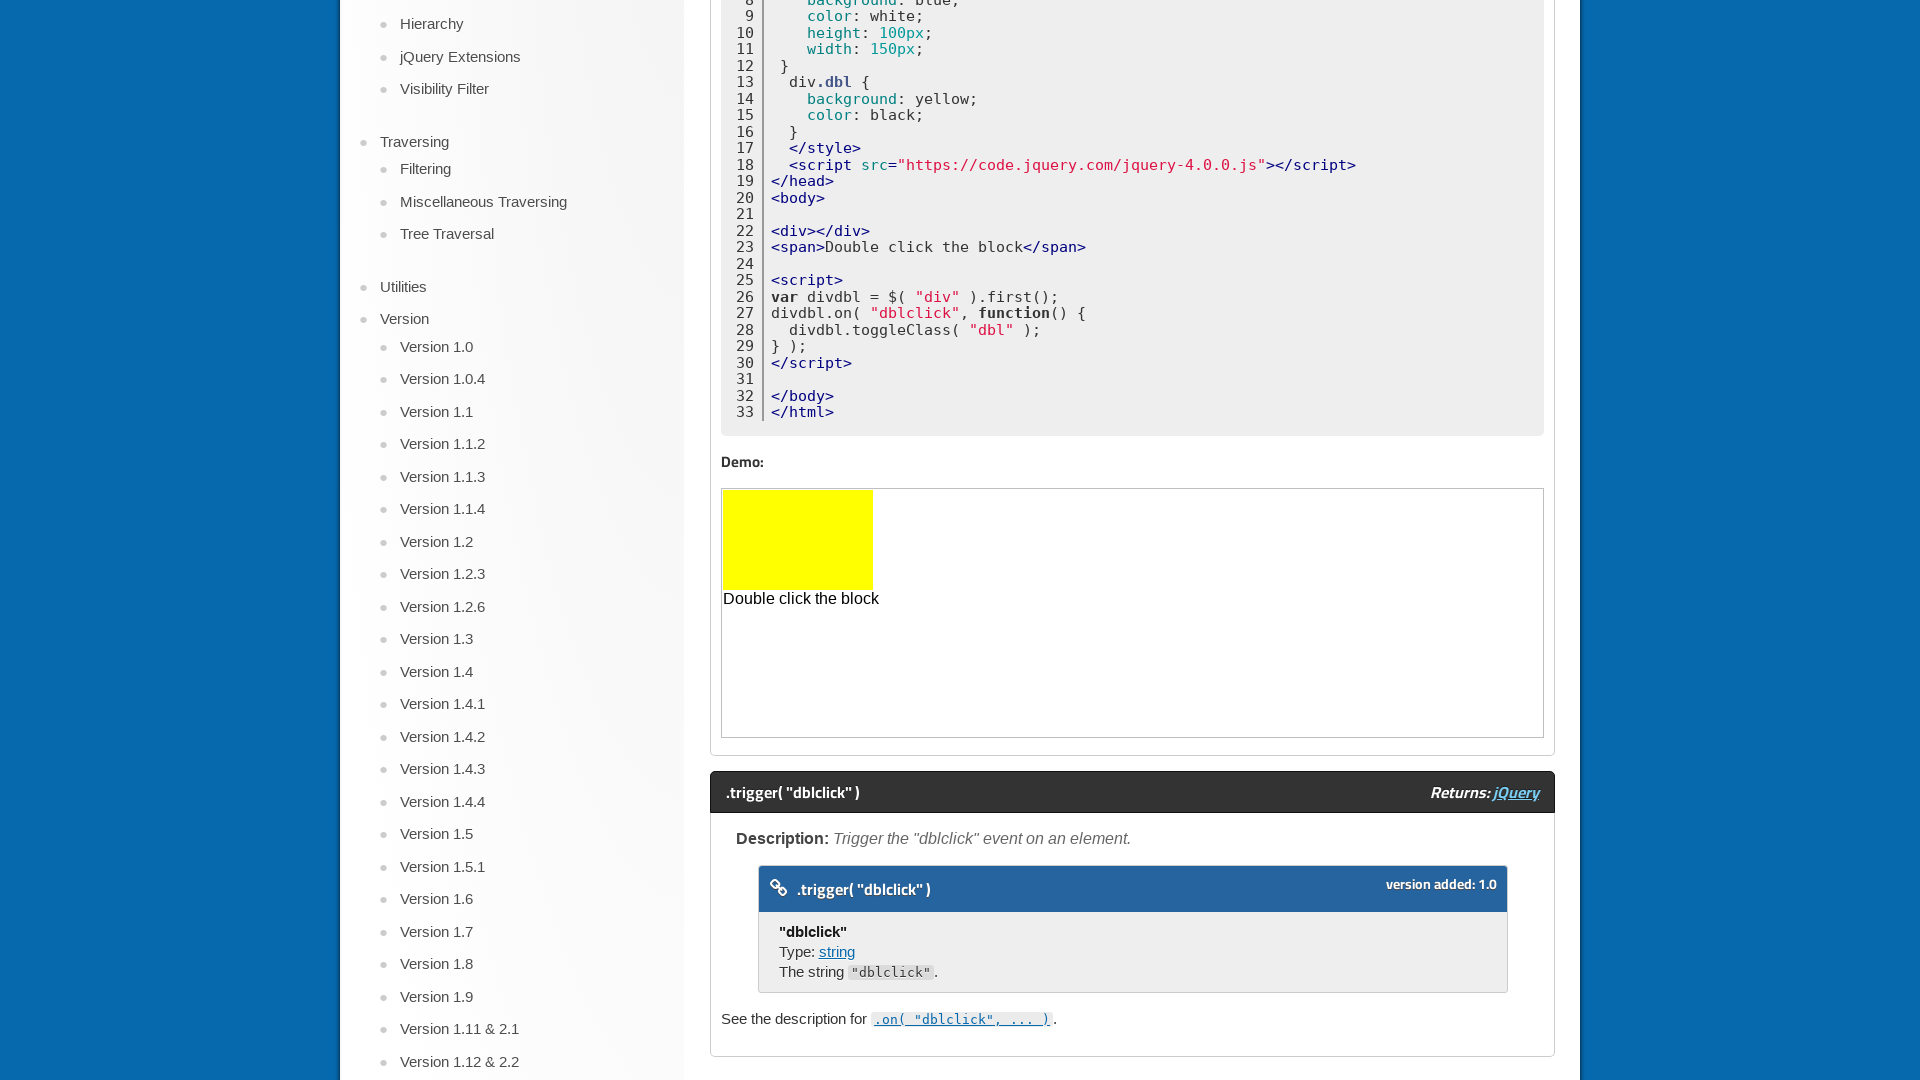